Tests checkbox functionality by clicking to select and unselect the first checkbox, and verifying the total count of checkboxes on the page

Starting URL: https://rahulshettyacademy.com/AutomationPractice/

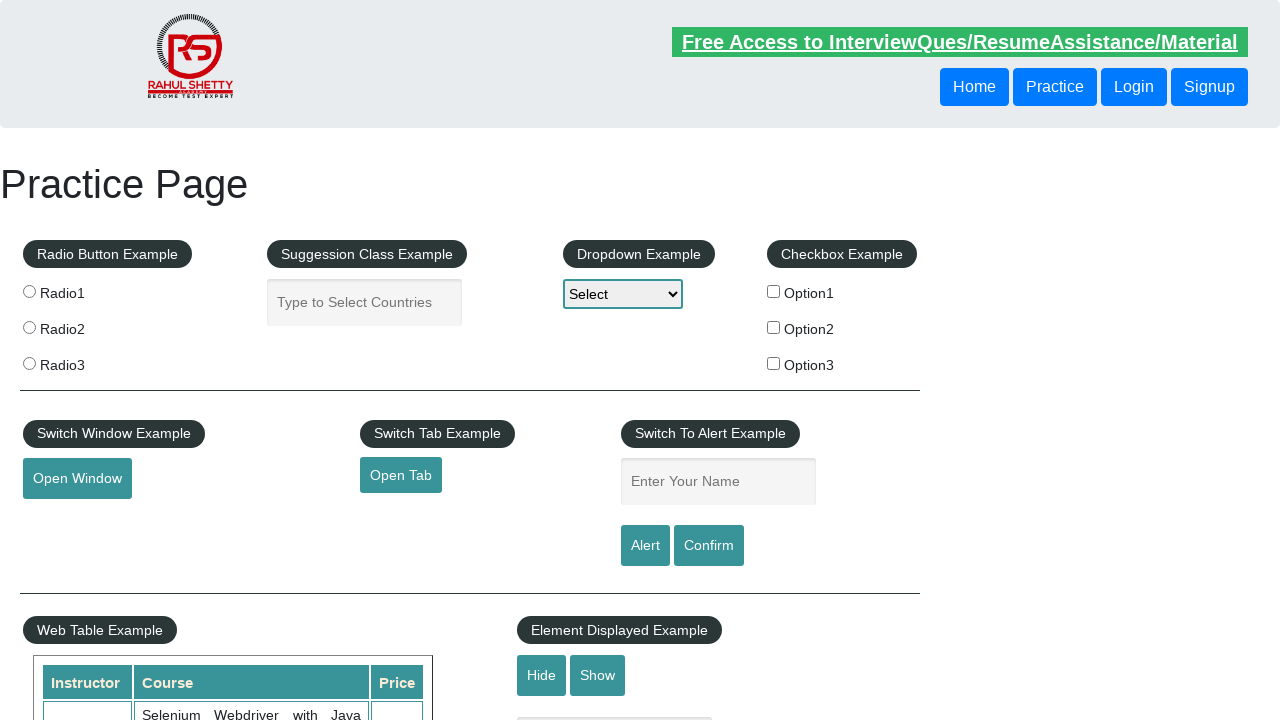

Clicked first checkbox to select it at (774, 291) on #checkBoxOption1
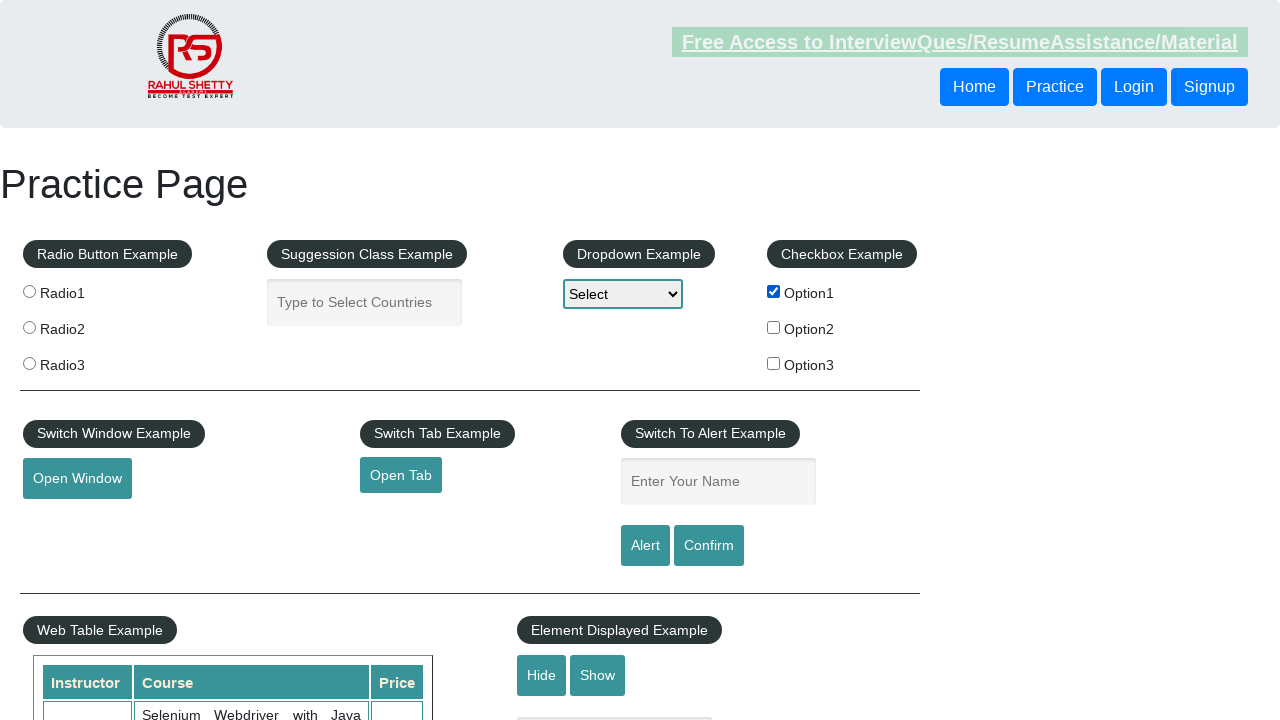

Verified first checkbox is selected
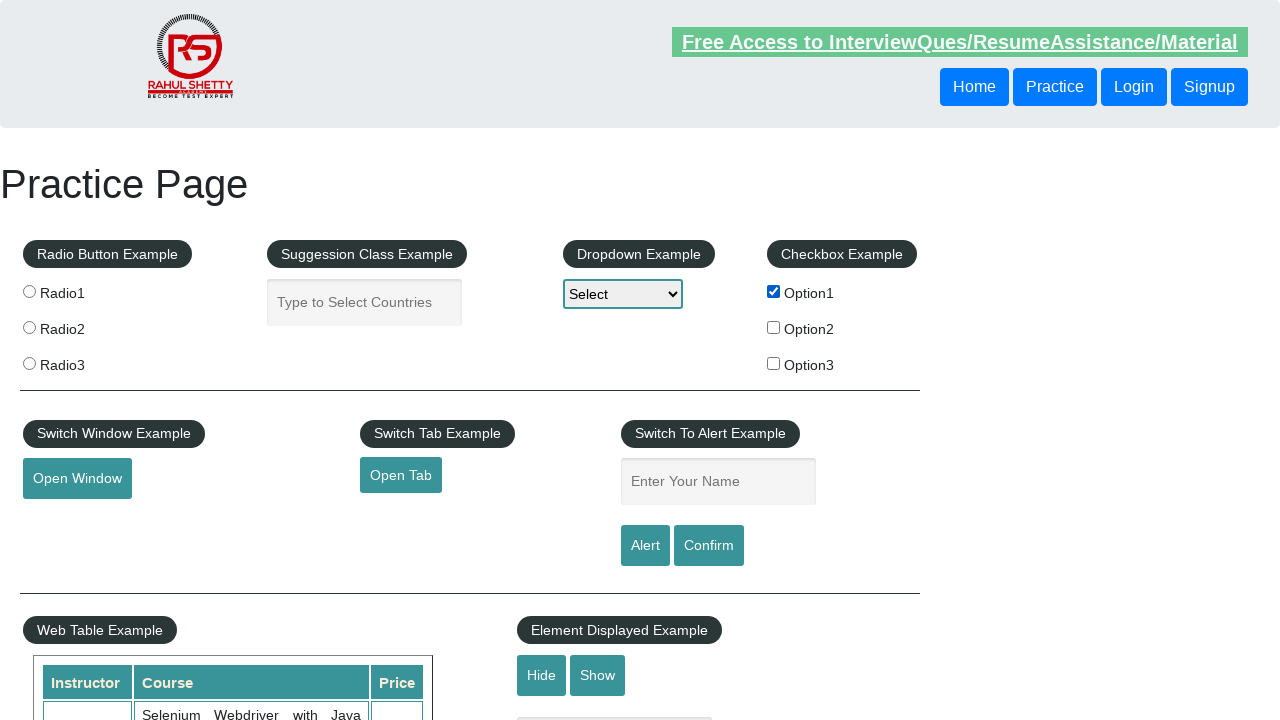

Clicked first checkbox to unselect it at (774, 291) on #checkBoxOption1
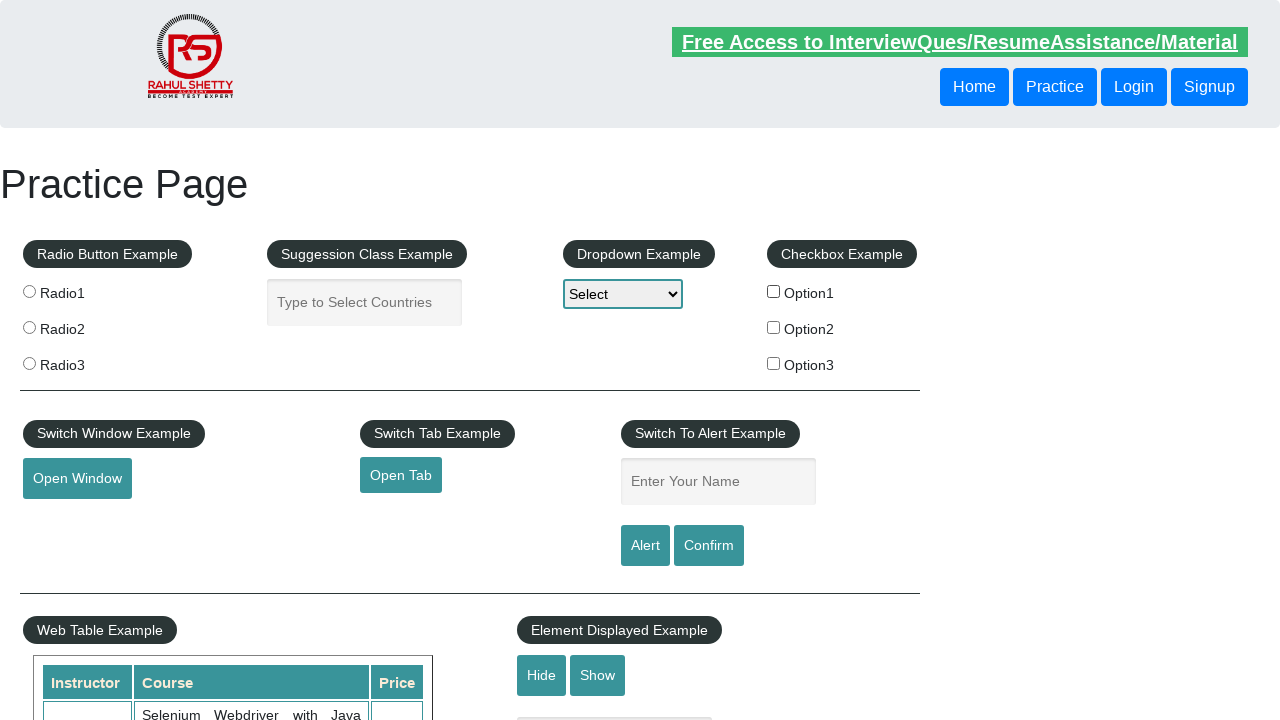

Verified first checkbox is not selected
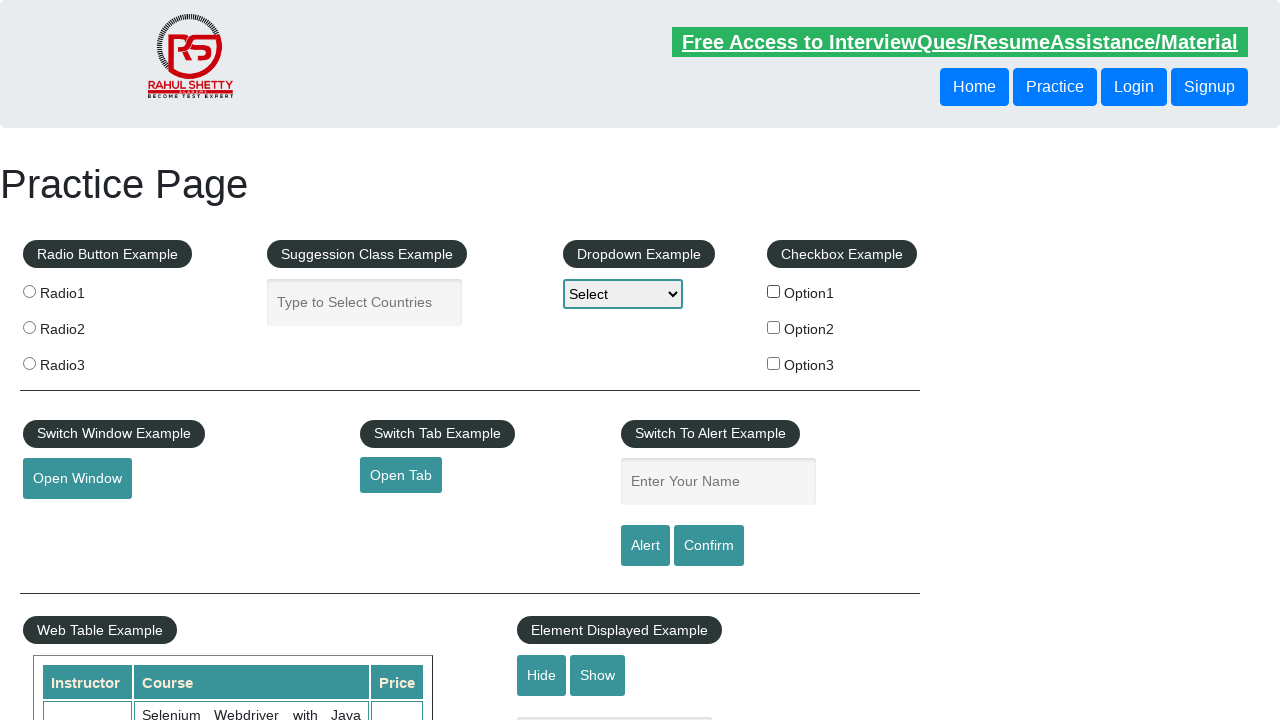

Retrieved all checkboxes on the page - Total count: 3
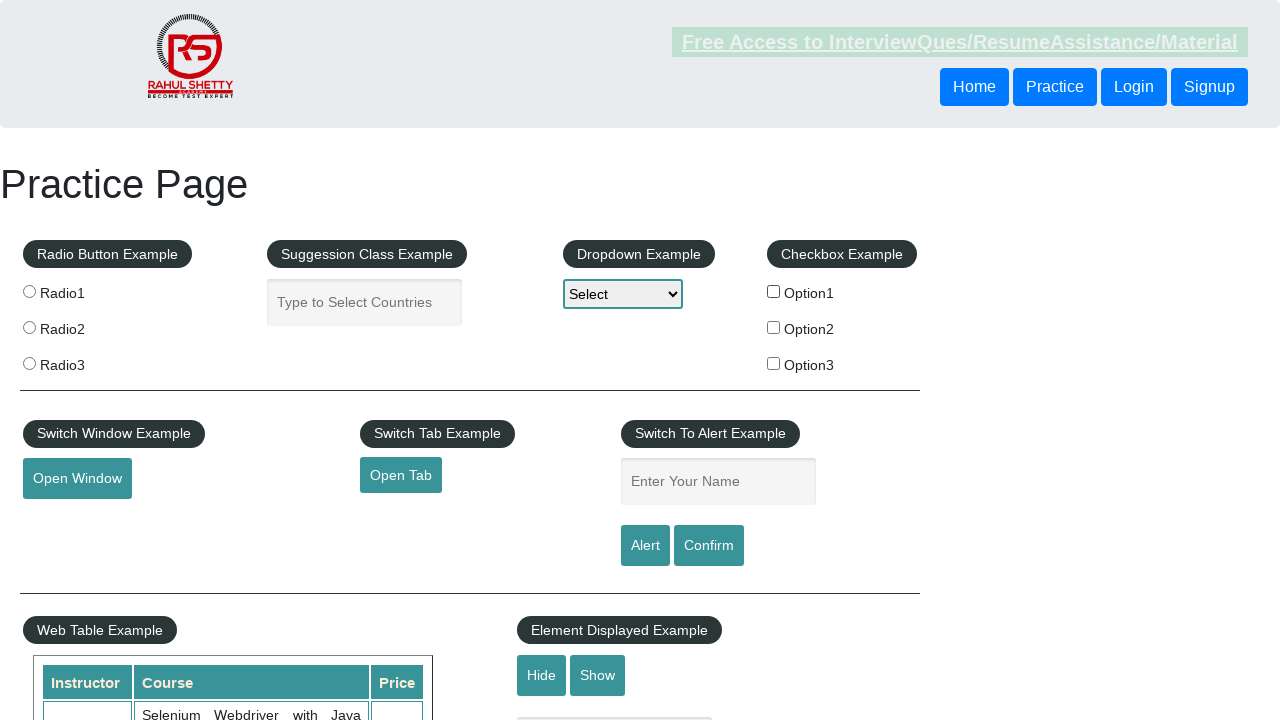

Printed total checkbox count: 3
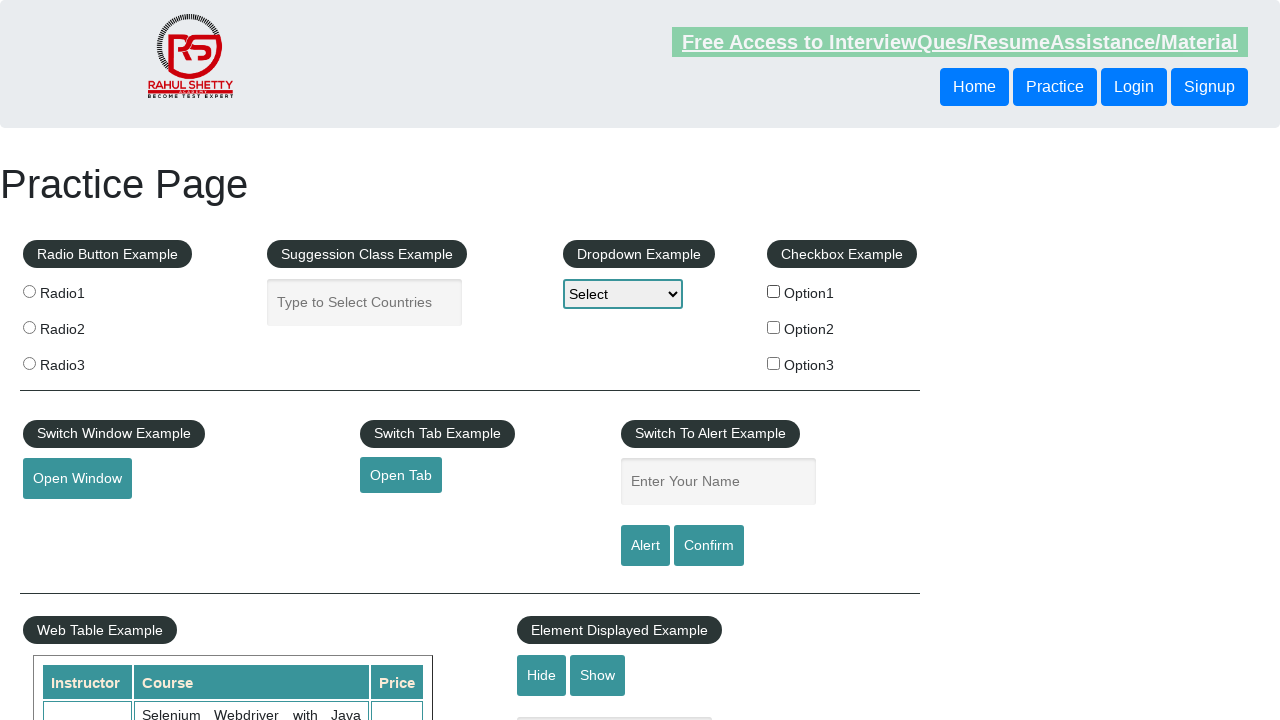

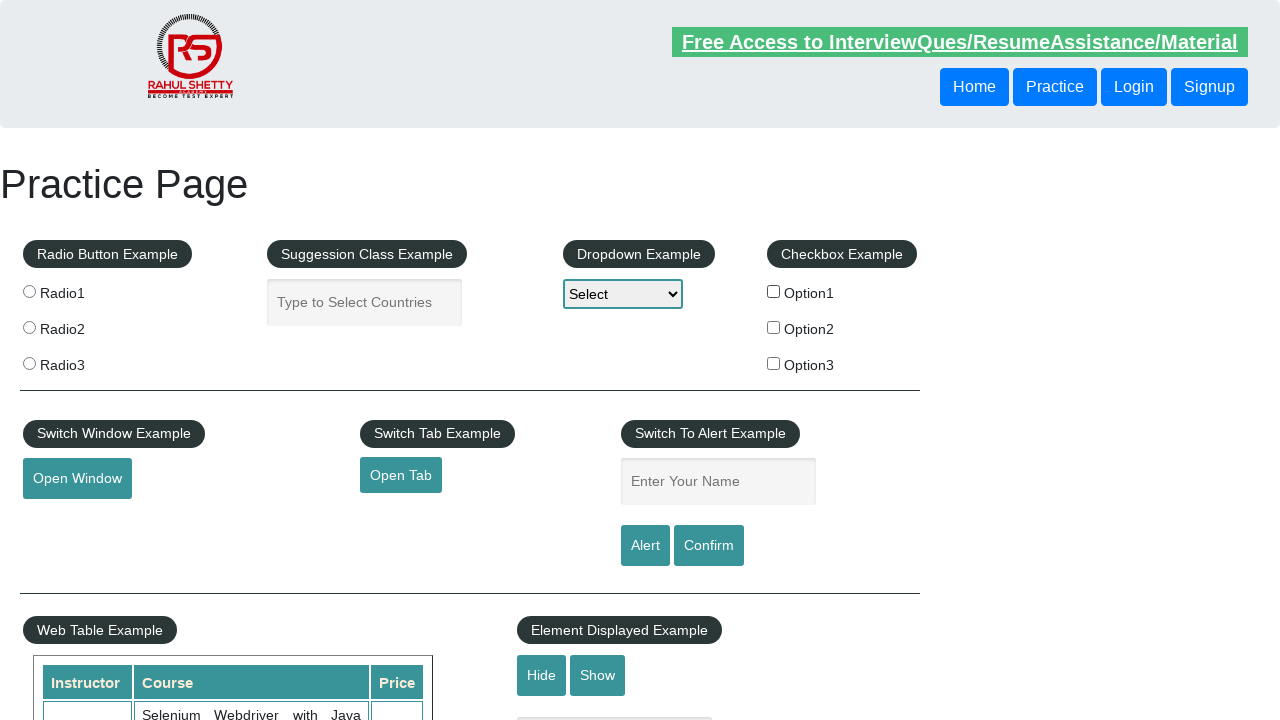